Tests filling username field on Saucedemo login page using CSS selector with suffix matching

Starting URL: https://www.saucedemo.com/

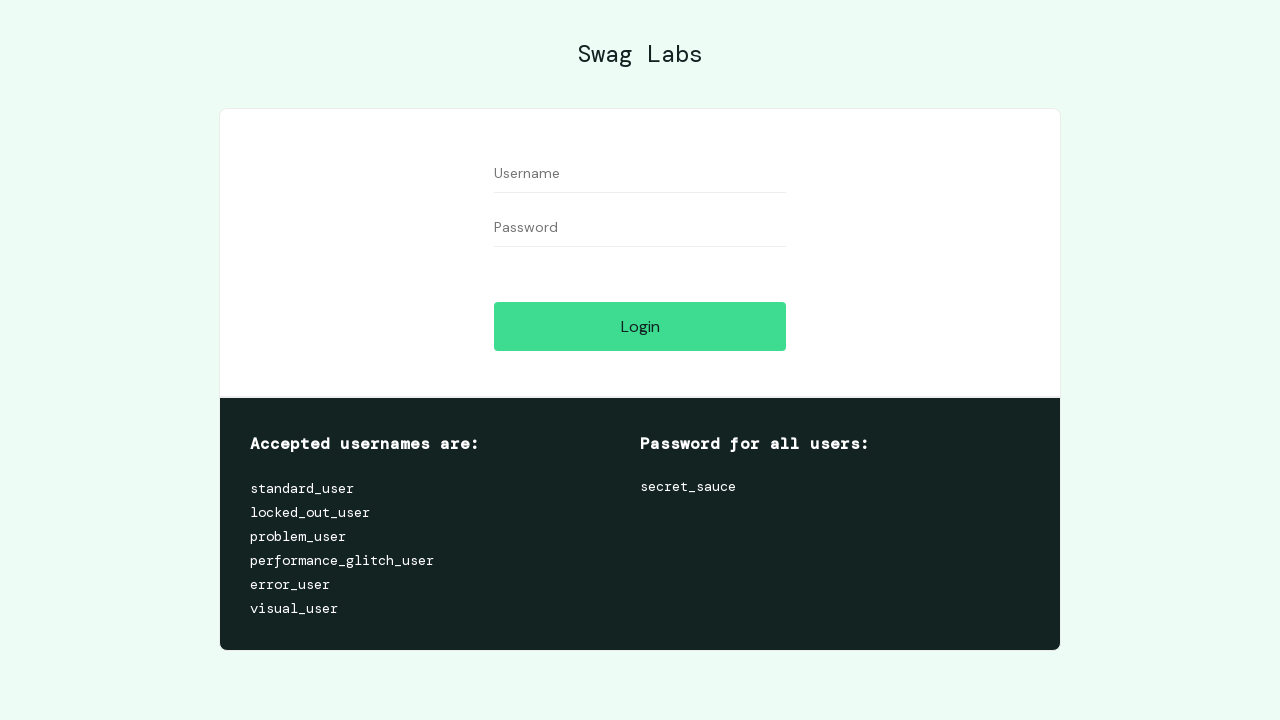

Filled username field with 'Hello' using CSS selector matching placeholder suffix on input[placeholder$='name']
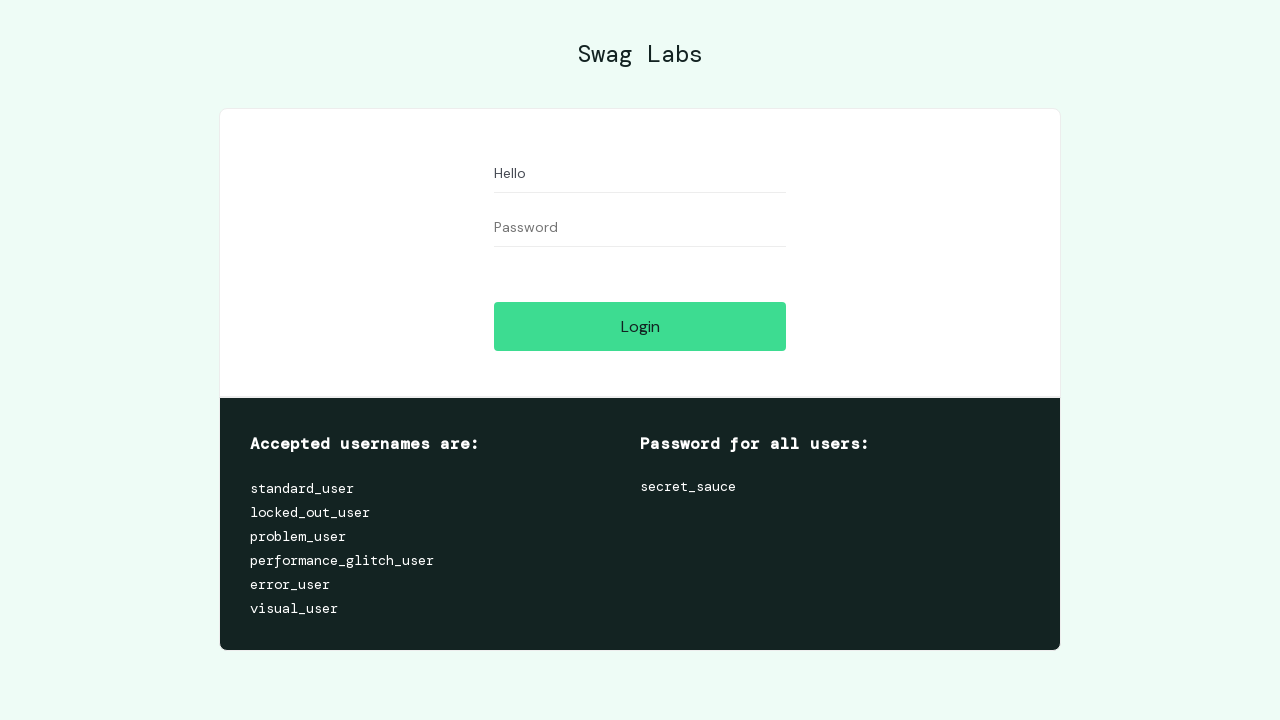

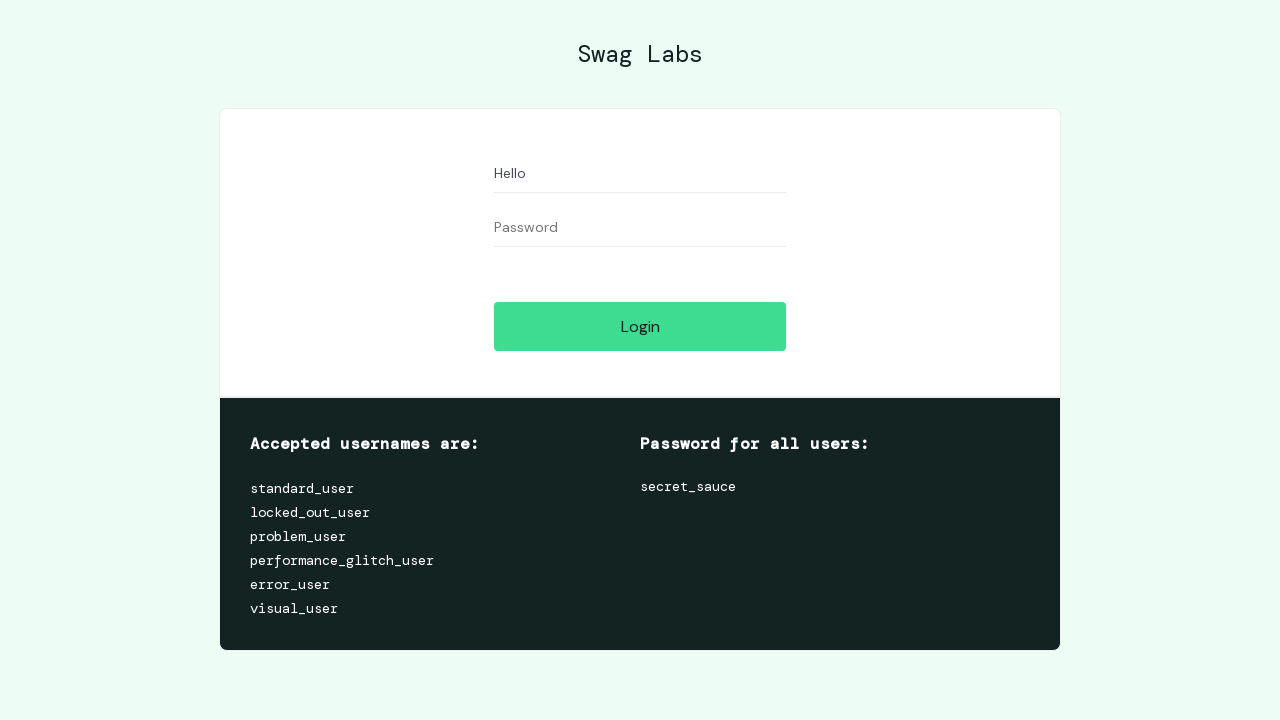